Drags and drops six todo items to the completed tasks area

Starting URL: https://obstaclecourse.tricentis.com/Obstacles/23292

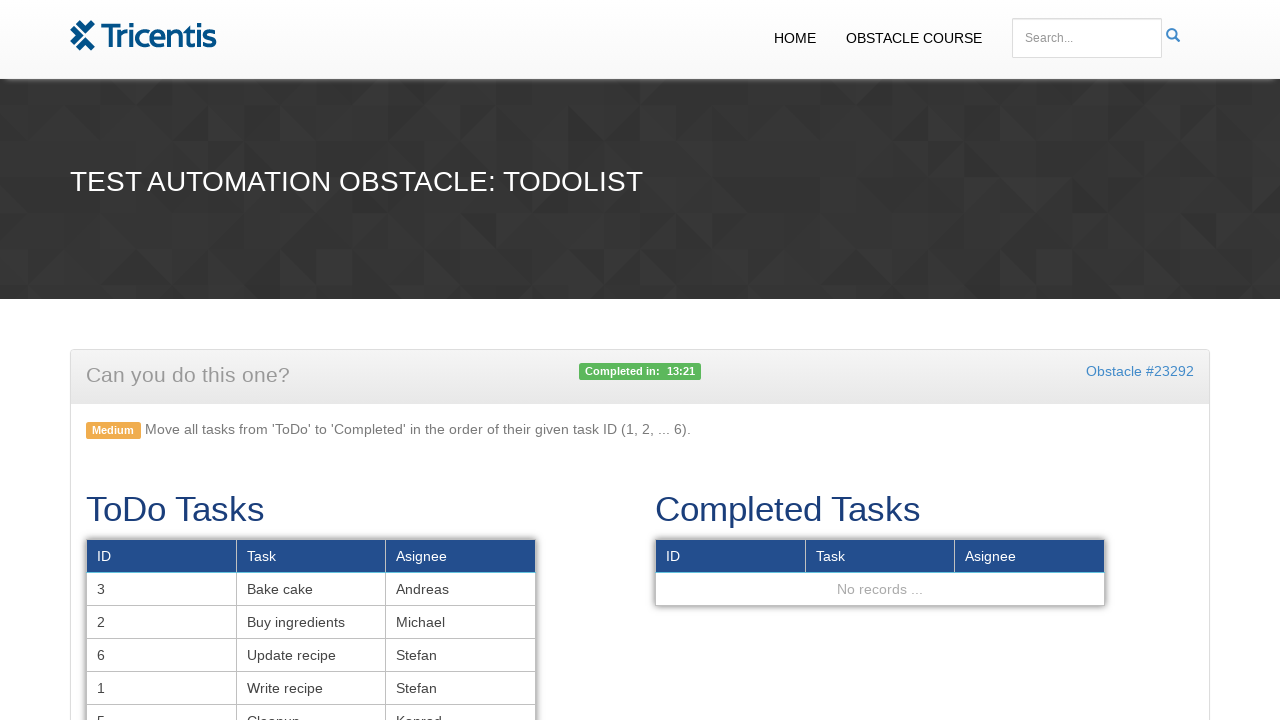

Dragged todo item 1 to completed tasks area at (880, 572)
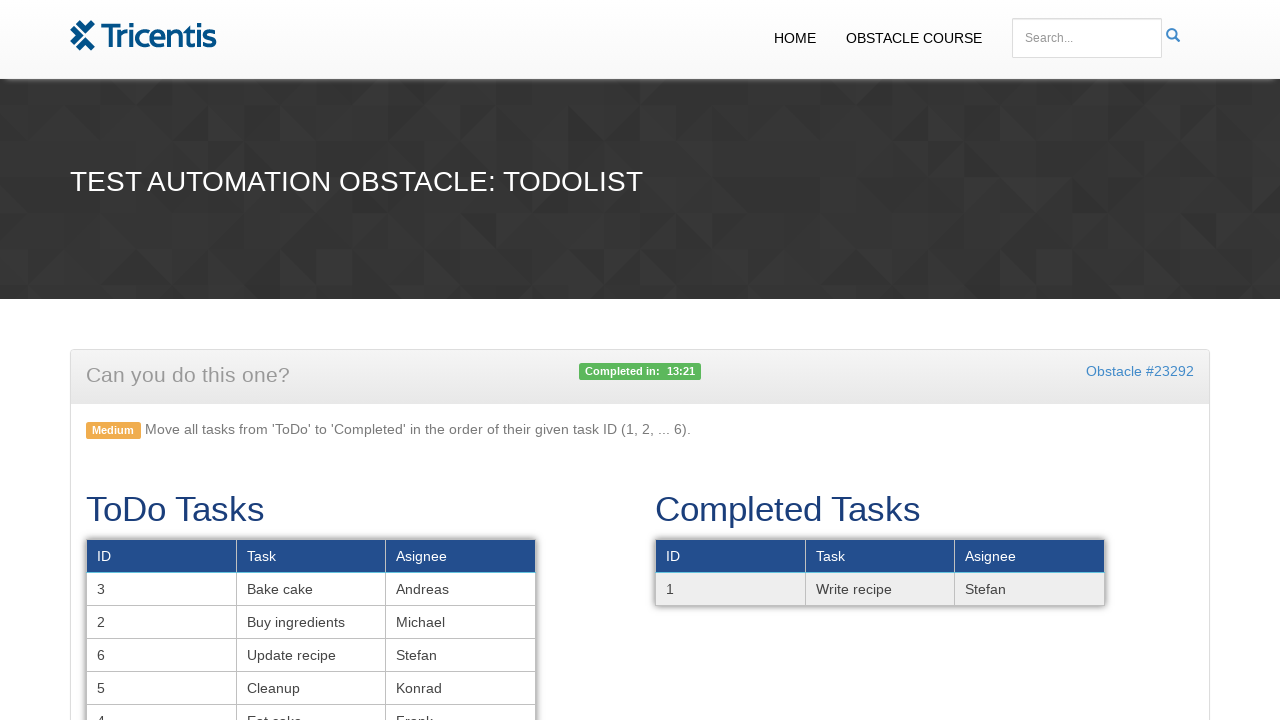

Dragged todo item 2 to completed tasks area at (880, 572)
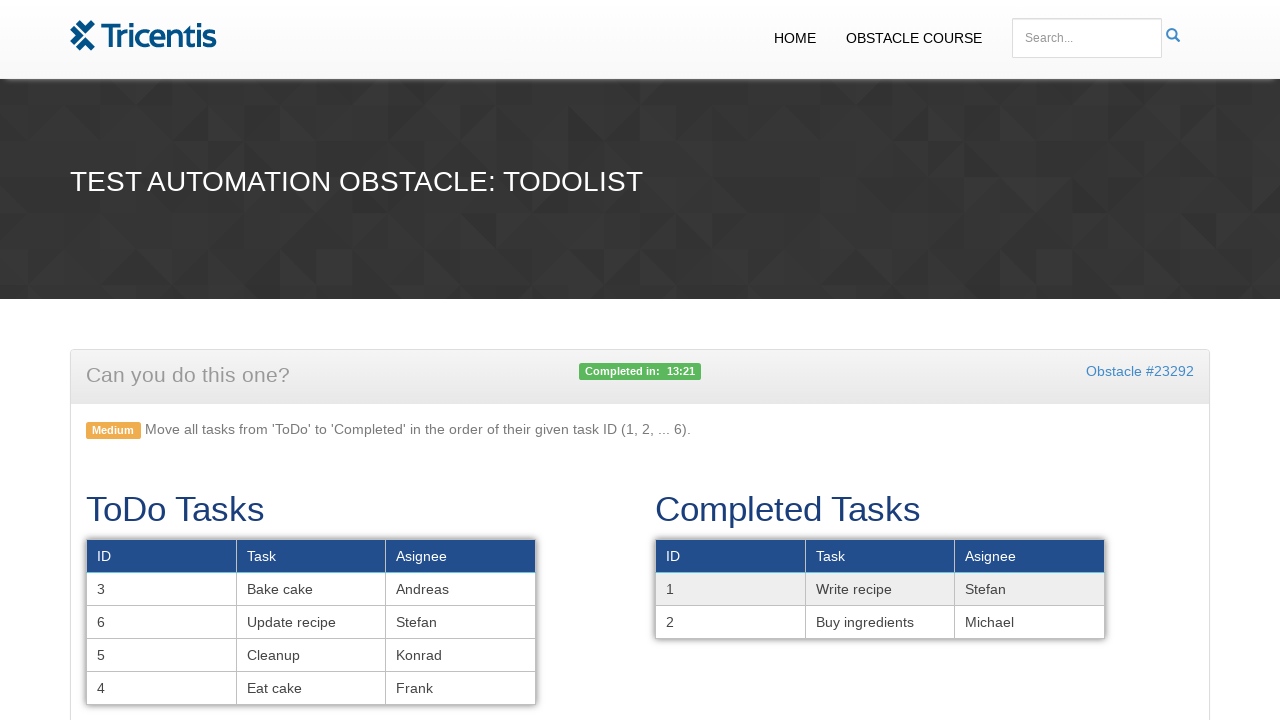

Dragged todo item 3 to completed tasks area at (880, 589)
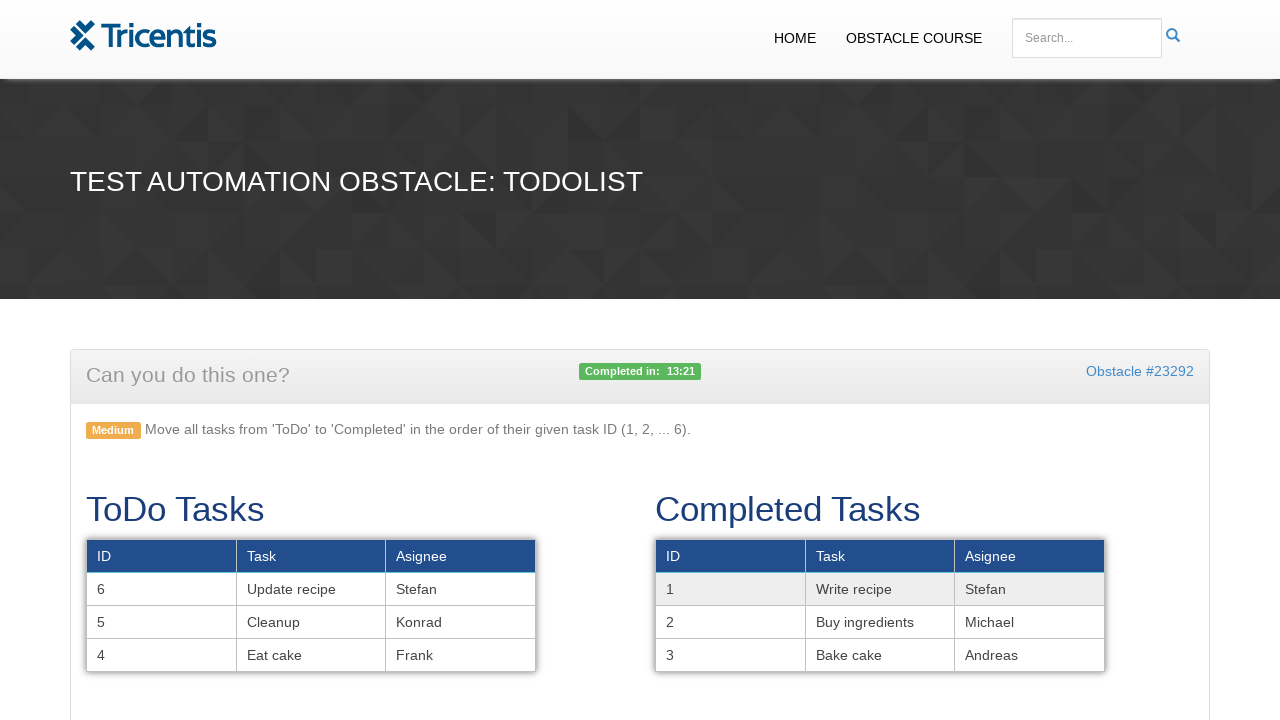

Dragged todo item 4 to completed tasks area at (880, 606)
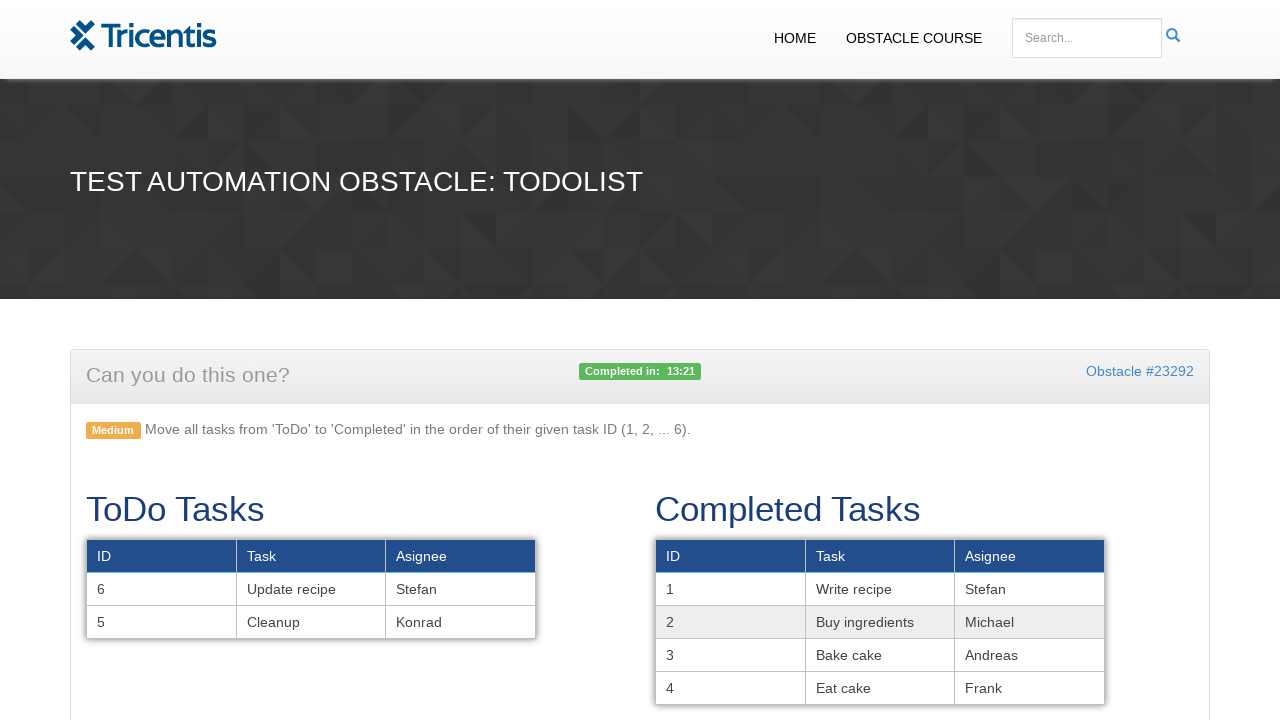

Dragged todo item 5 to completed tasks area at (880, 622)
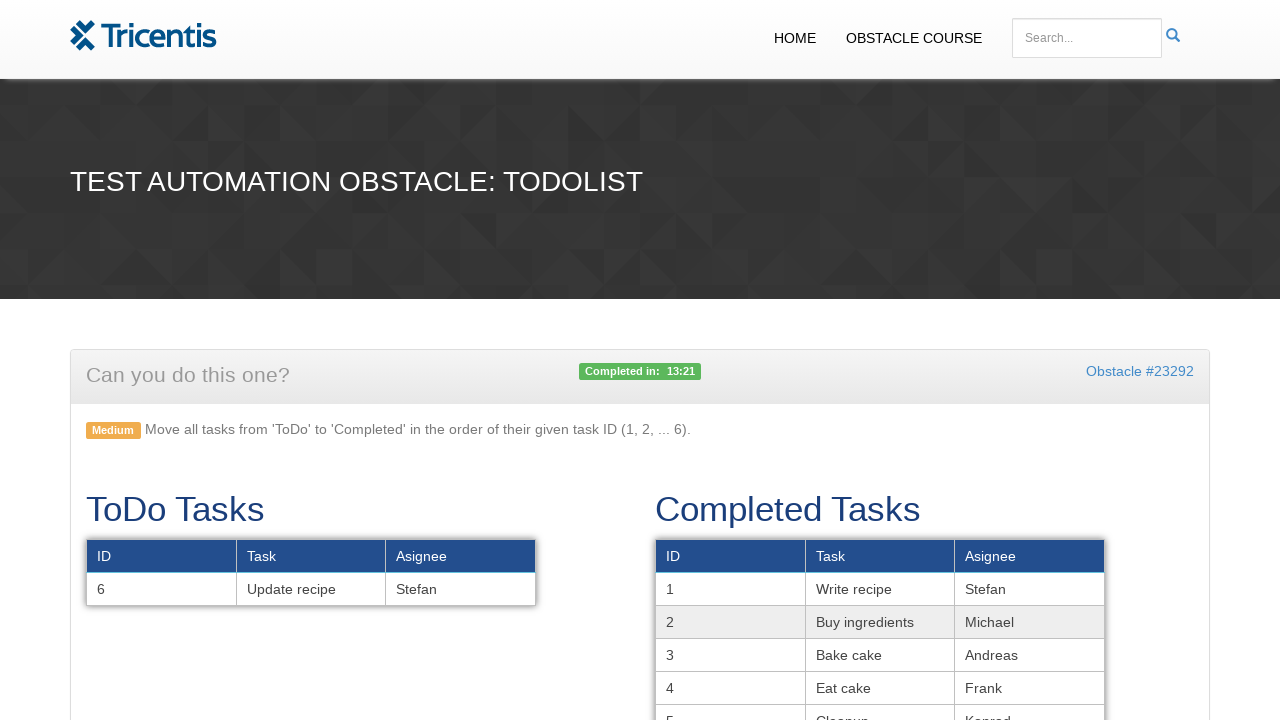

Dragged todo item 6 to completed tasks area at (880, 620)
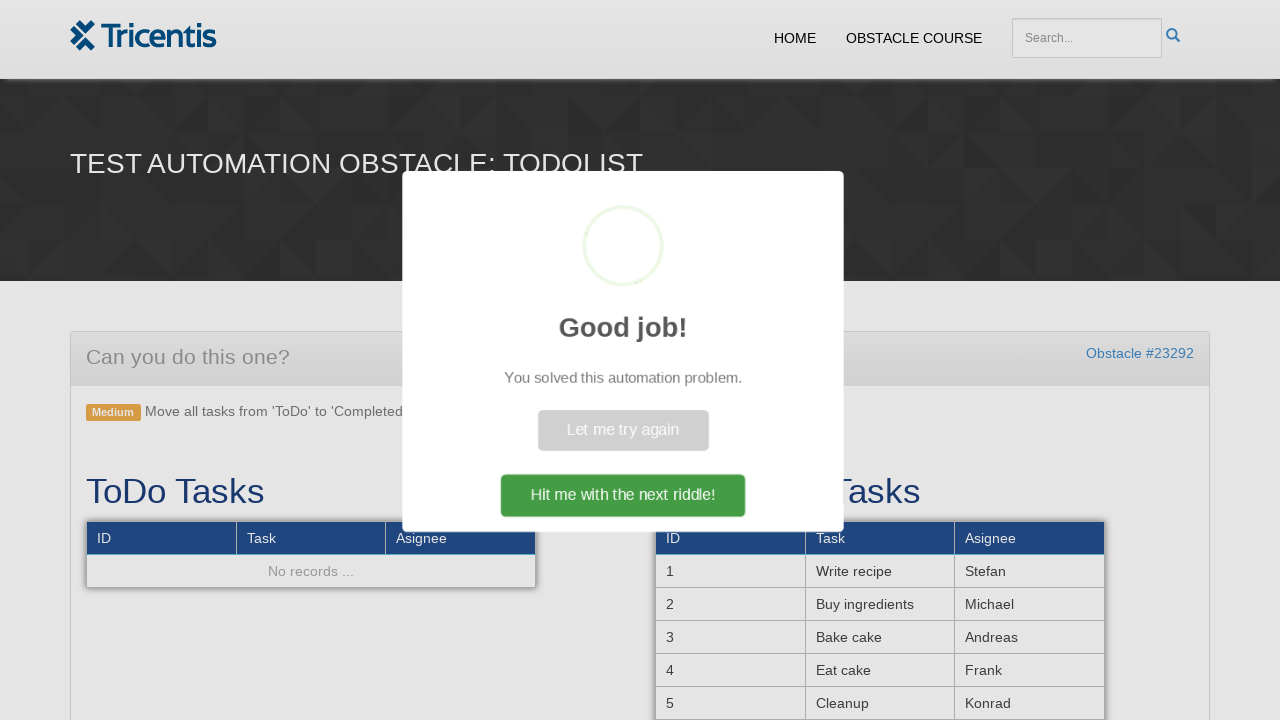

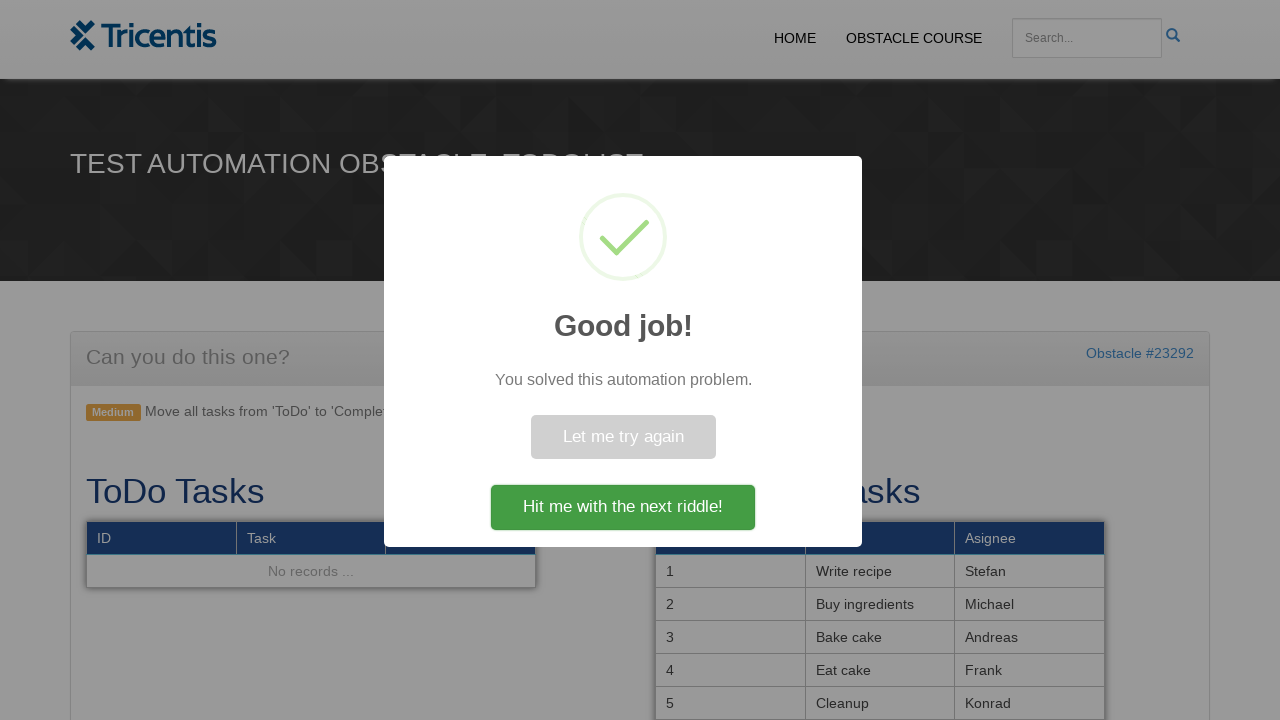